Tests dynamic properties on a page by clicking a button and verifying that a previously hidden element becomes visible after the action

Starting URL: https://www.tutorialspoint.com/selenium/practice/dynamic-prop.php

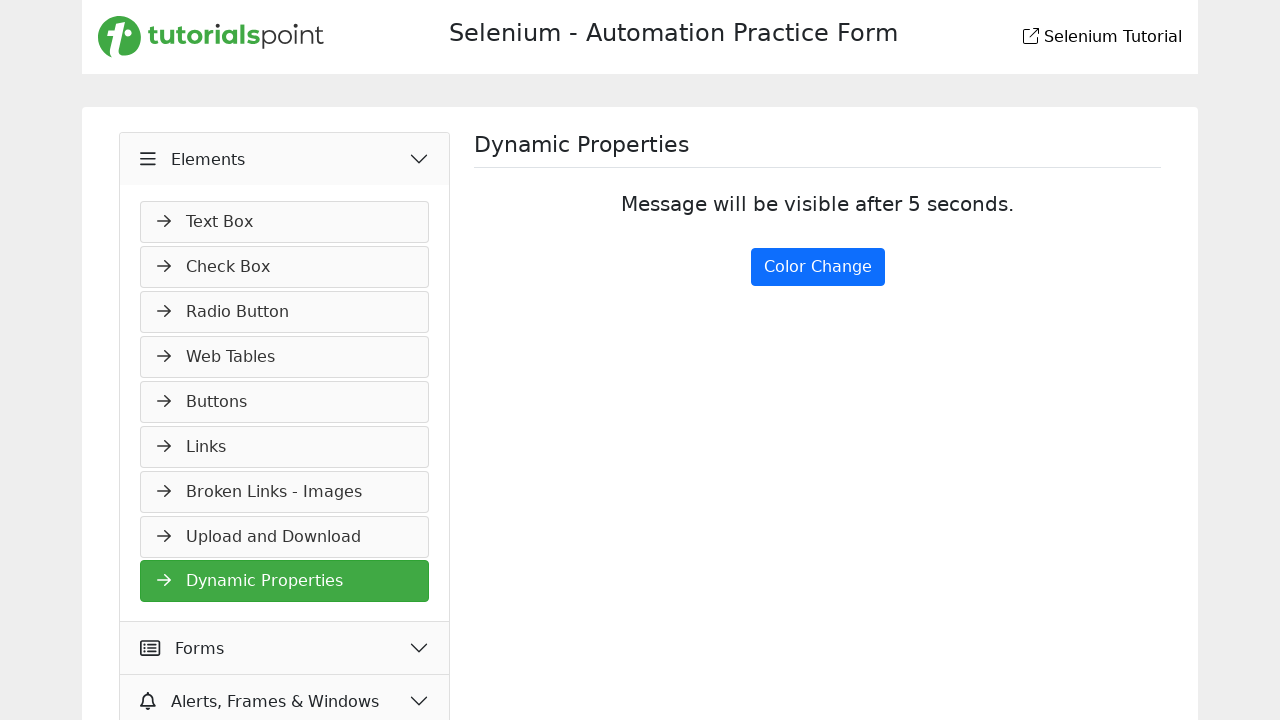

Clicked the color change button to trigger dynamic property change at (818, 267) on #colorChange
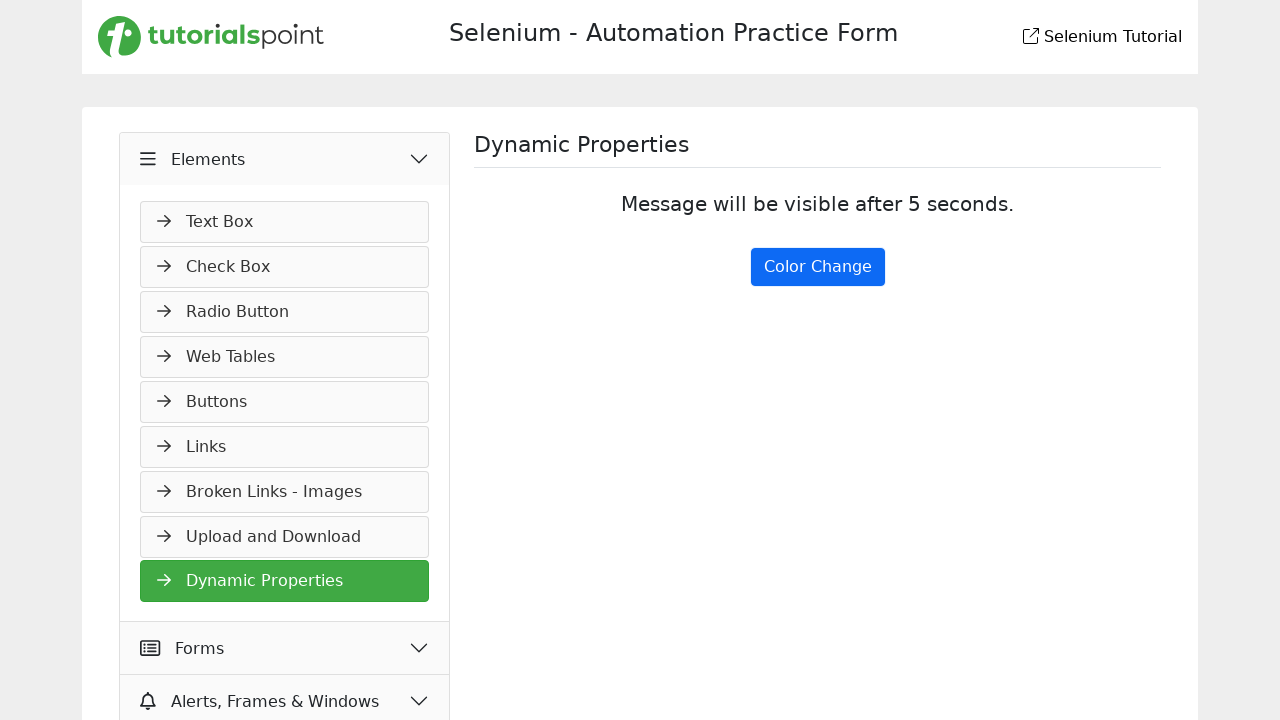

Element became visible after clicking the button
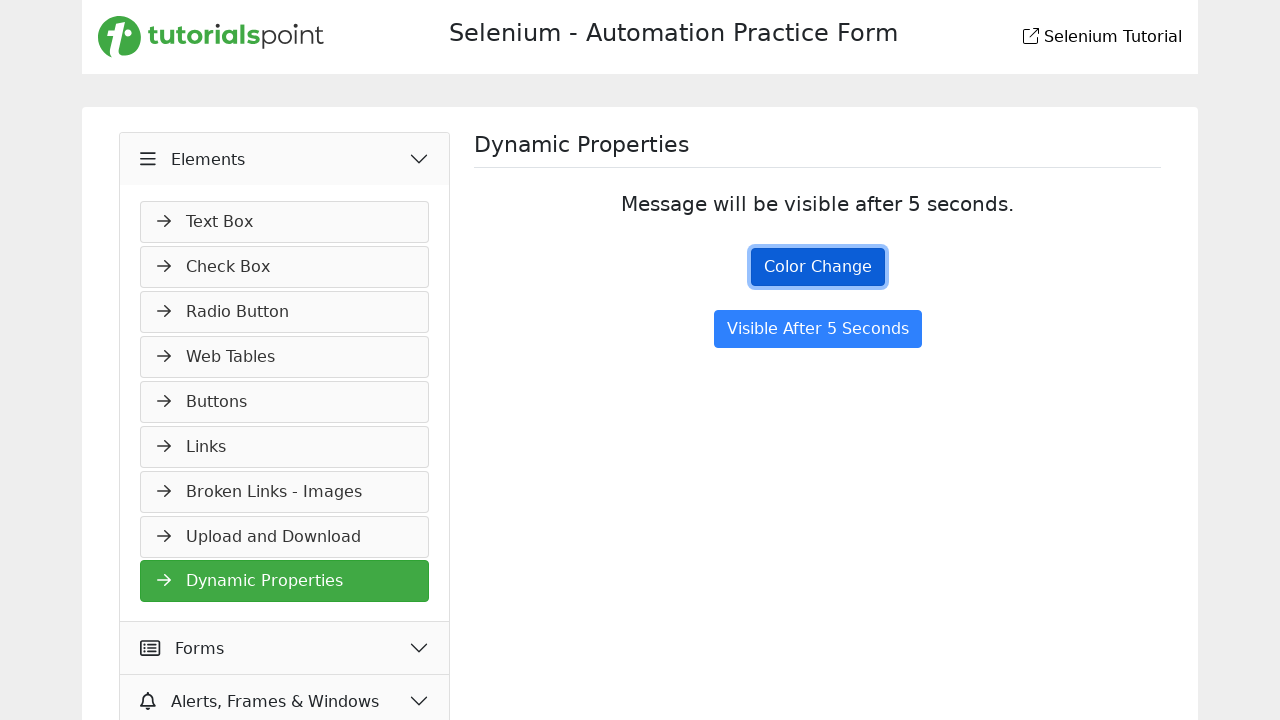

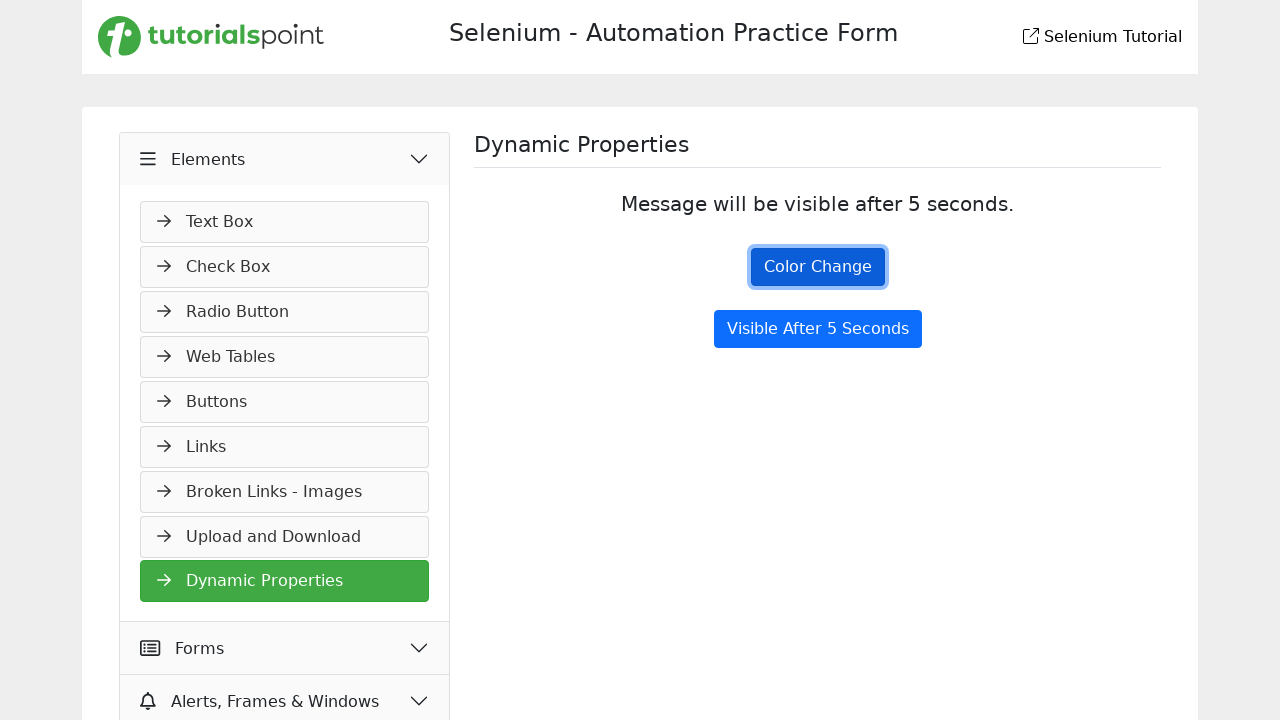